Opens Hepsiburada (Turkish e-commerce) homepage and verifies the page loads successfully

Starting URL: https://www.hepsiburada.com

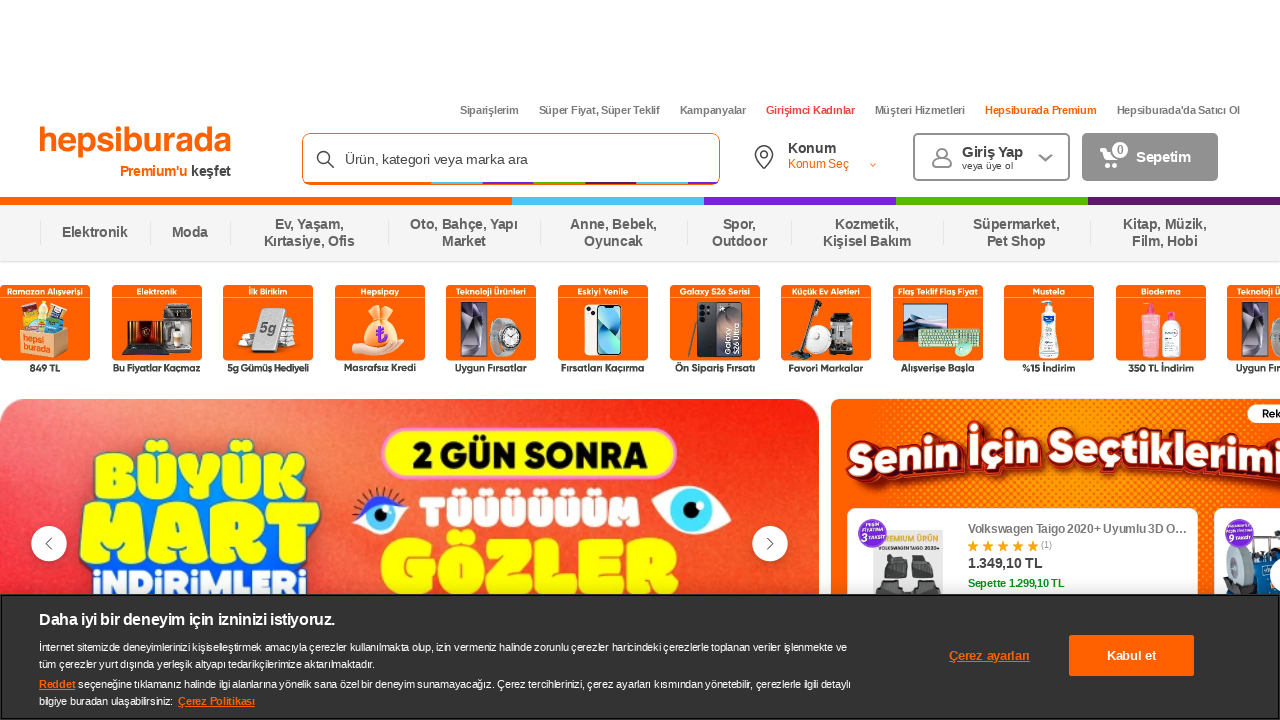

Waited for page DOM to be fully loaded
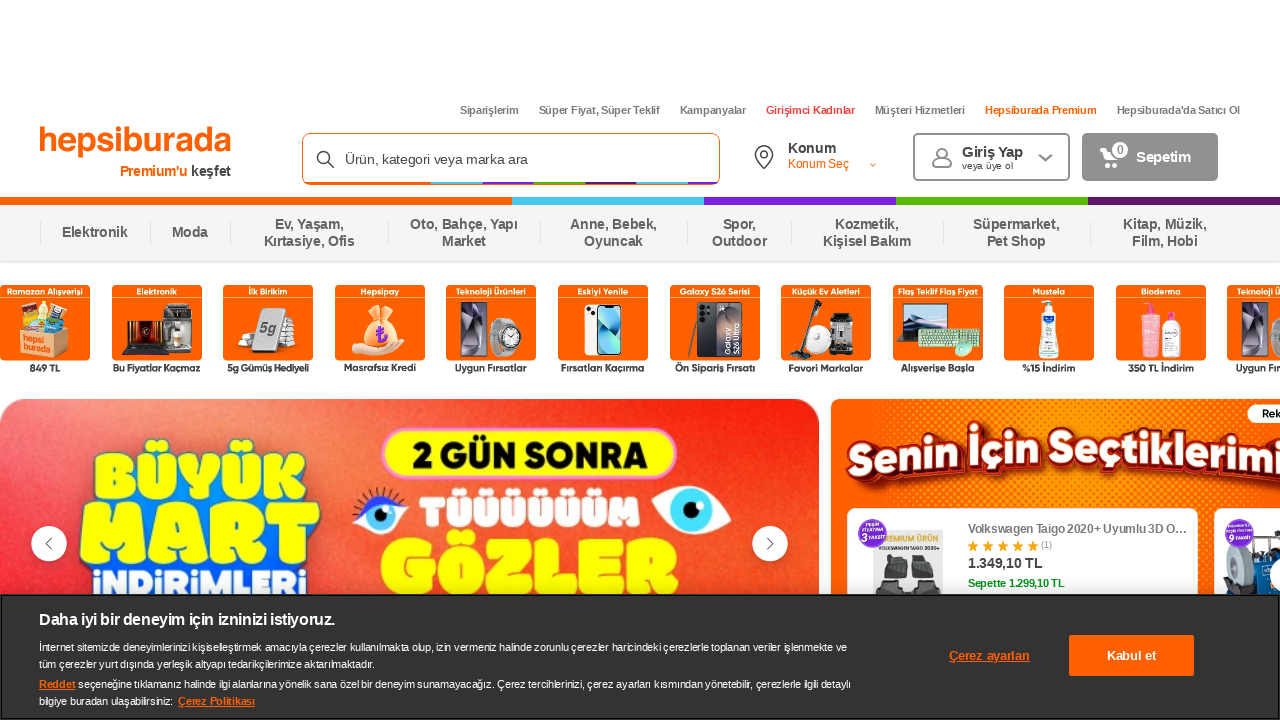

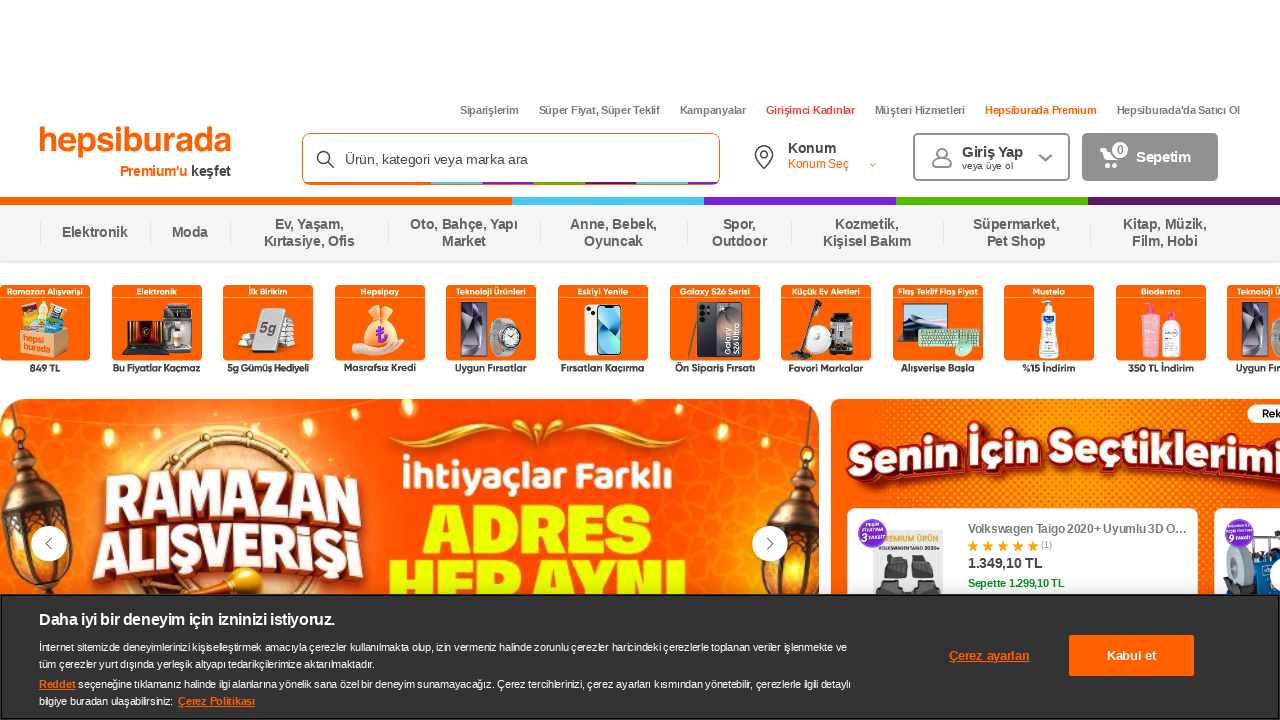